Tests text box form submission by navigating through menu items and filling in user information fields including name, email, and addresses

Starting URL: https://demoqa.com/forms

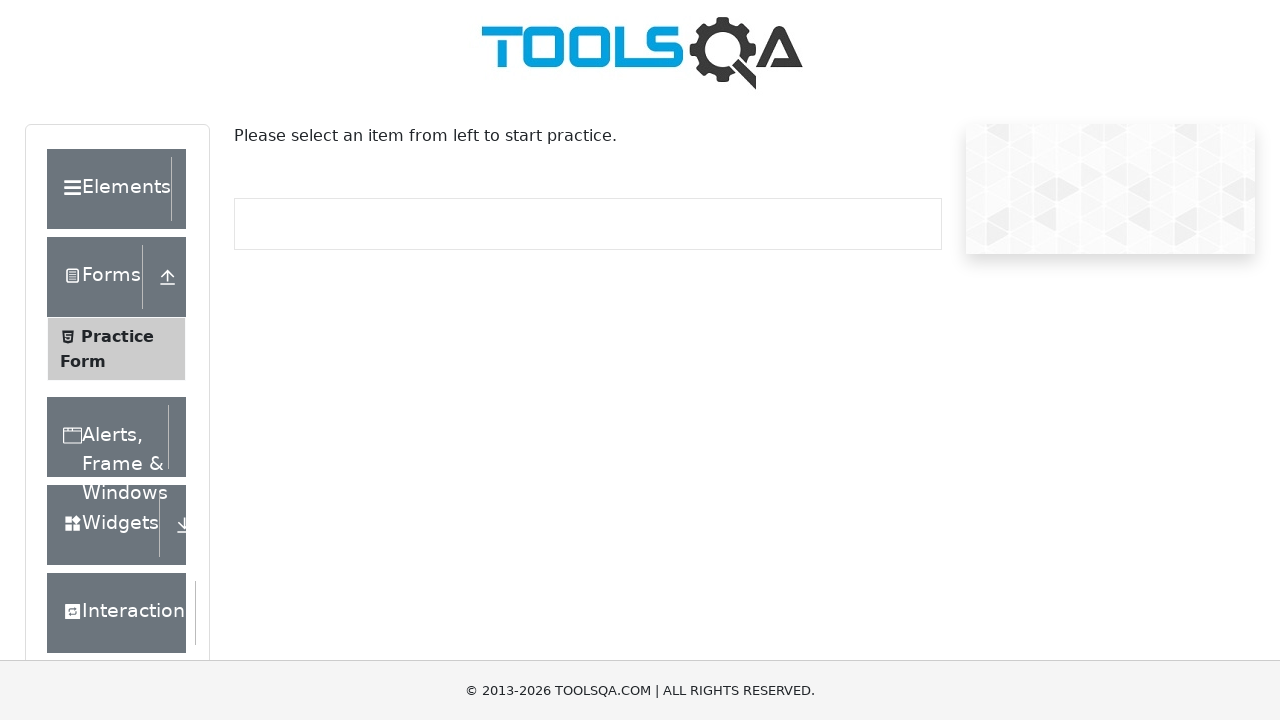

Clicked on Elements section in the menu at (116, 189) on (//span[@class='group-header'])[1]
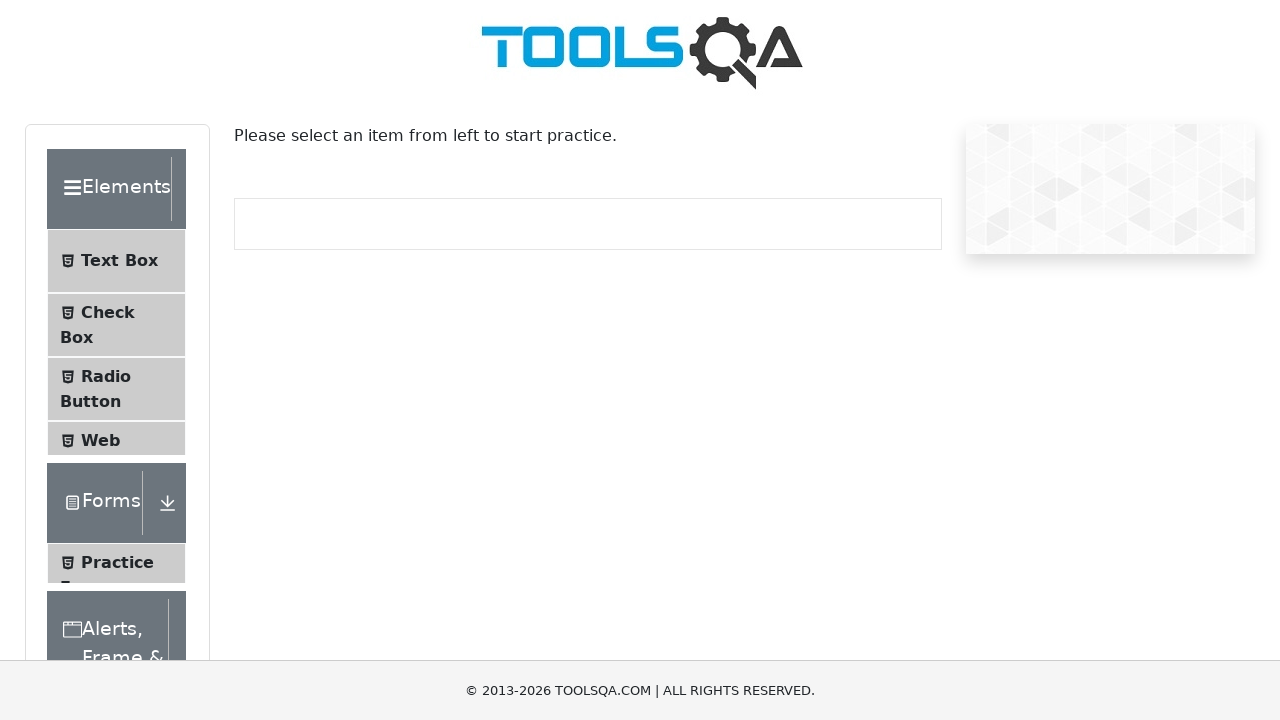

Clicked on Text Box menu item at (119, 261) on xpath=//*[text()='Text Box']
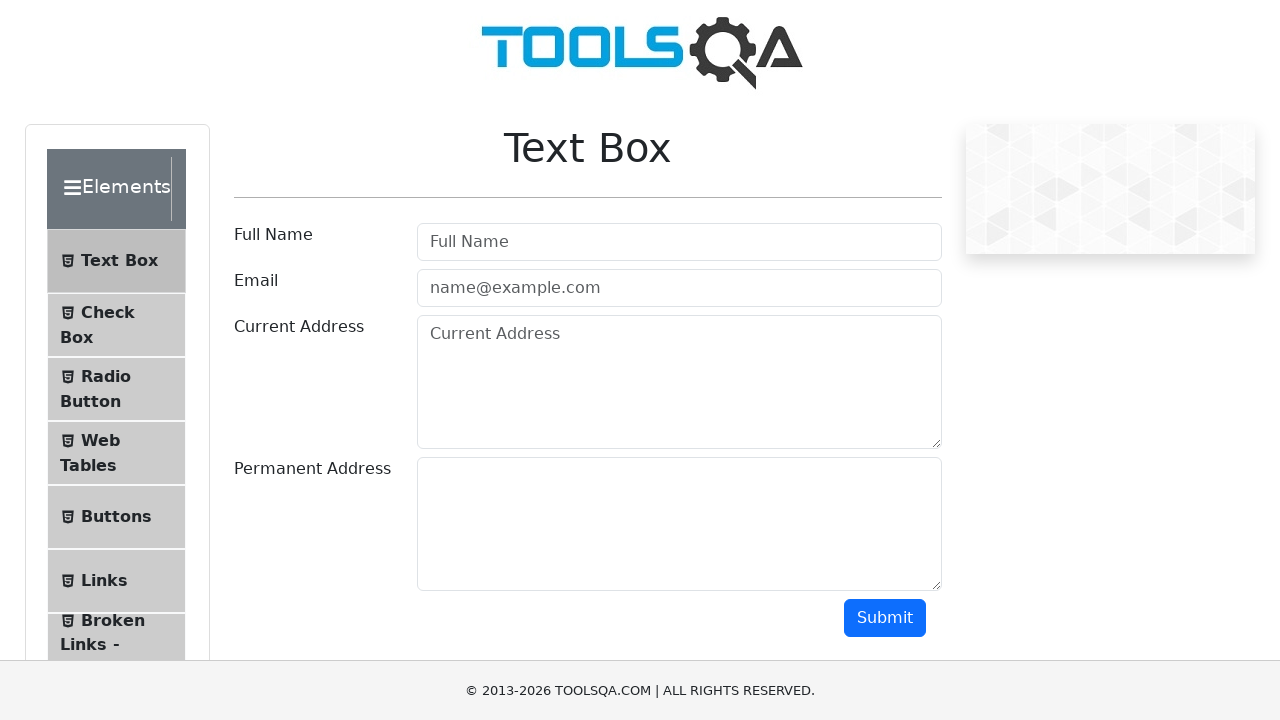

Filled in username field with 'Sneha' on //*[@id='userName']
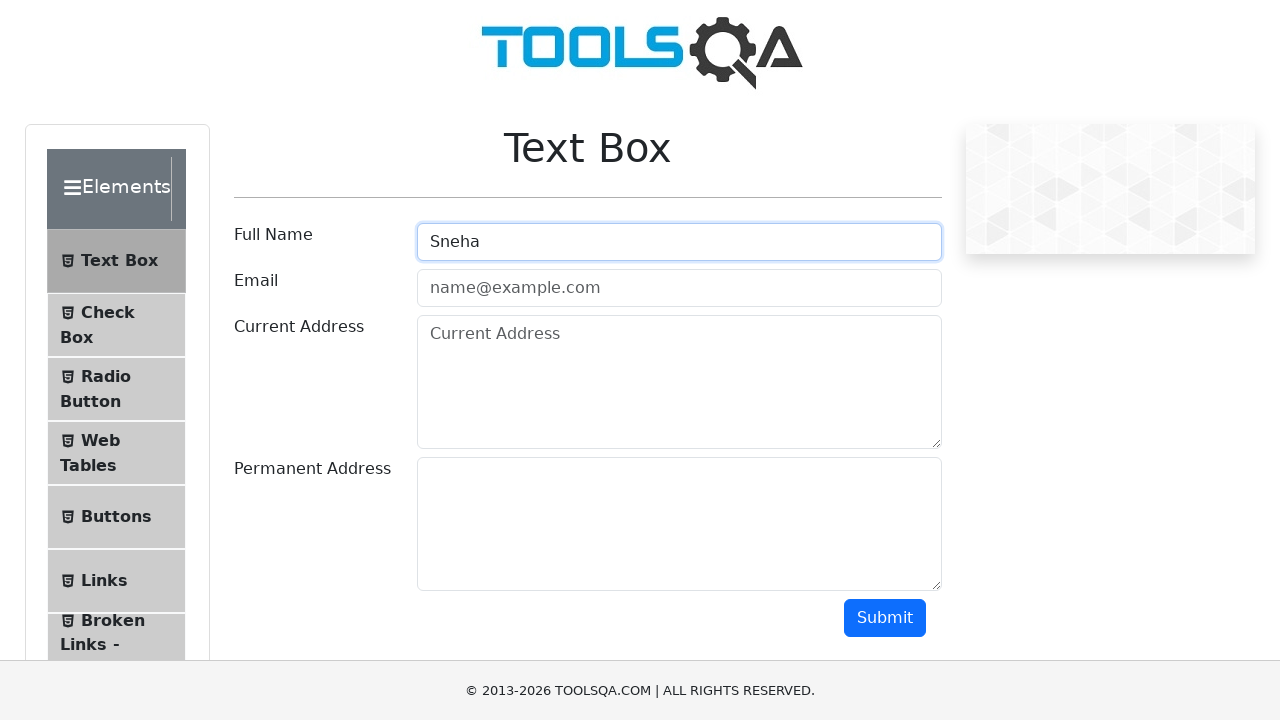

Filled in email field with 'sneha@gmail.com' on //*[@id='userEmail']
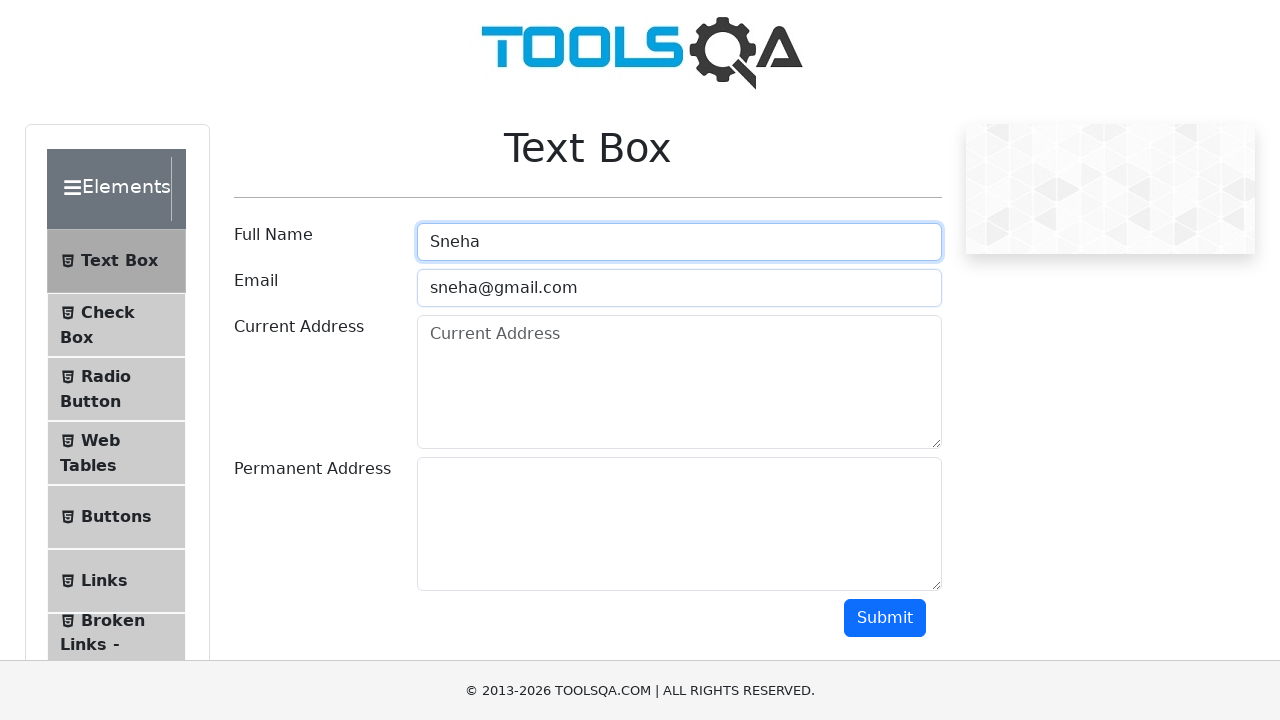

Filled in current address field with 'wardha' on //*[@id='currentAddress']
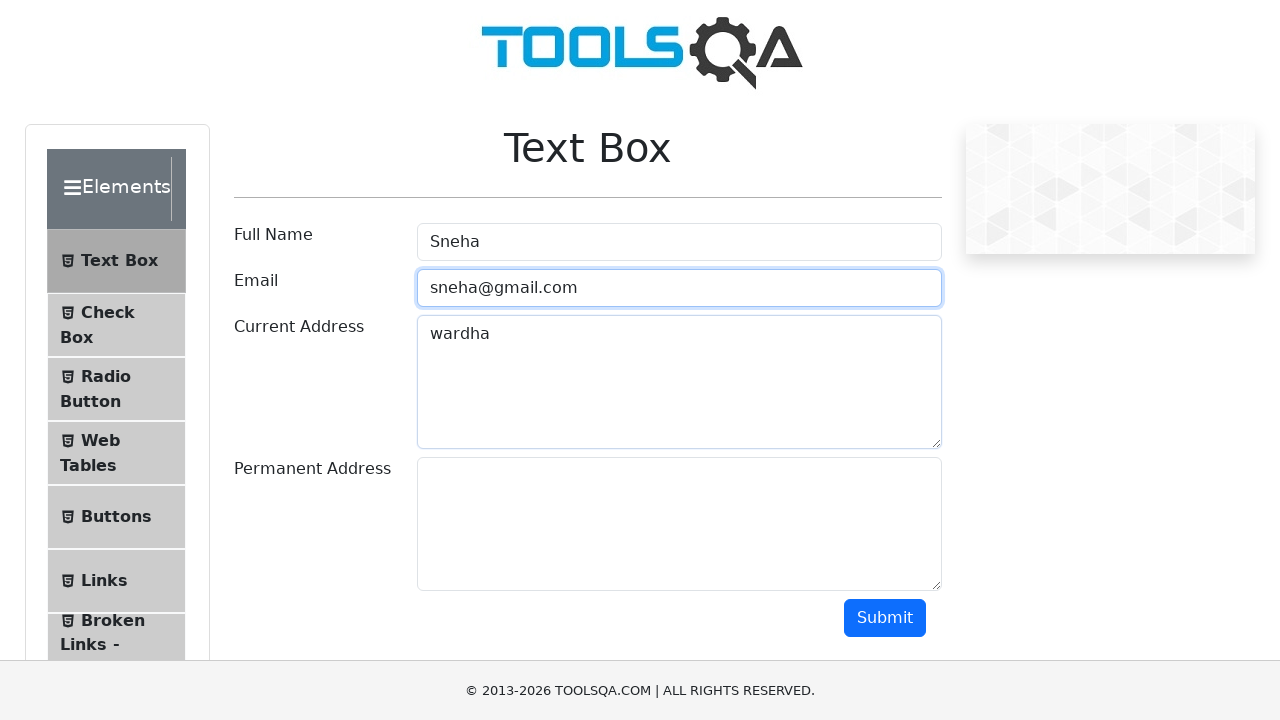

Filled in permanent address field with 'wardha' on //*[@id='permanentAddress']
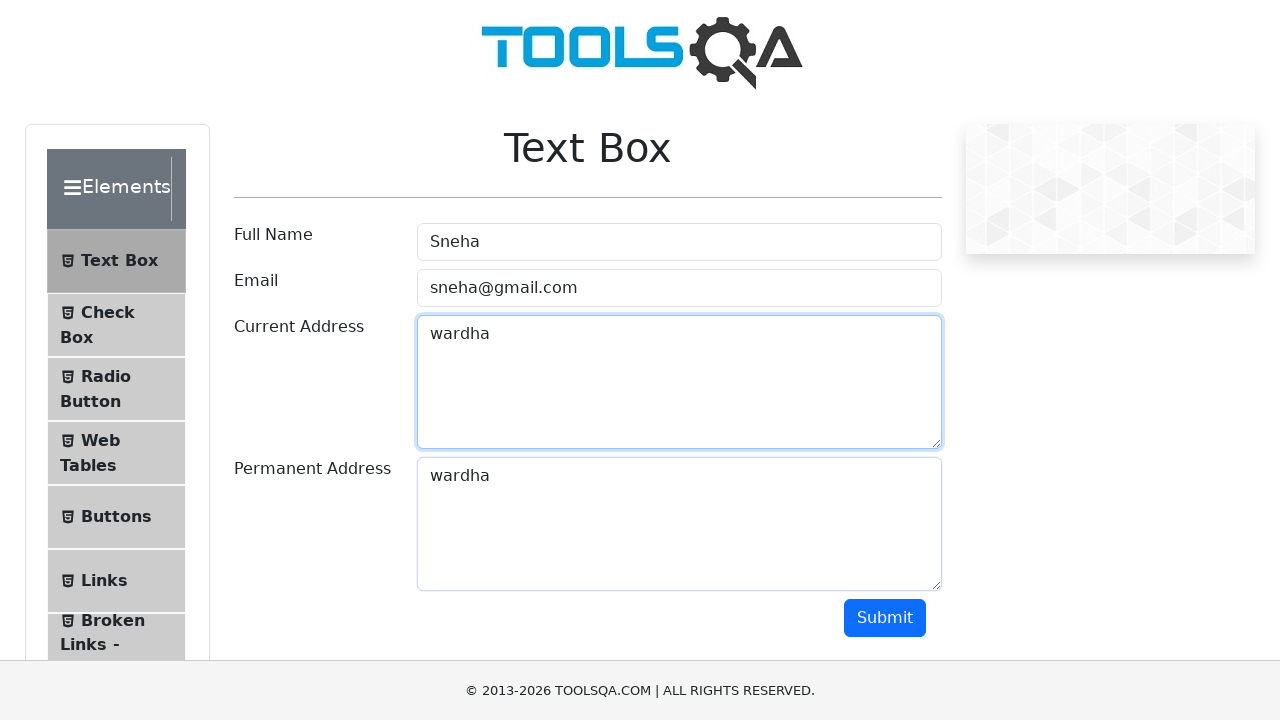

Submitted the text box form using JavaScript click
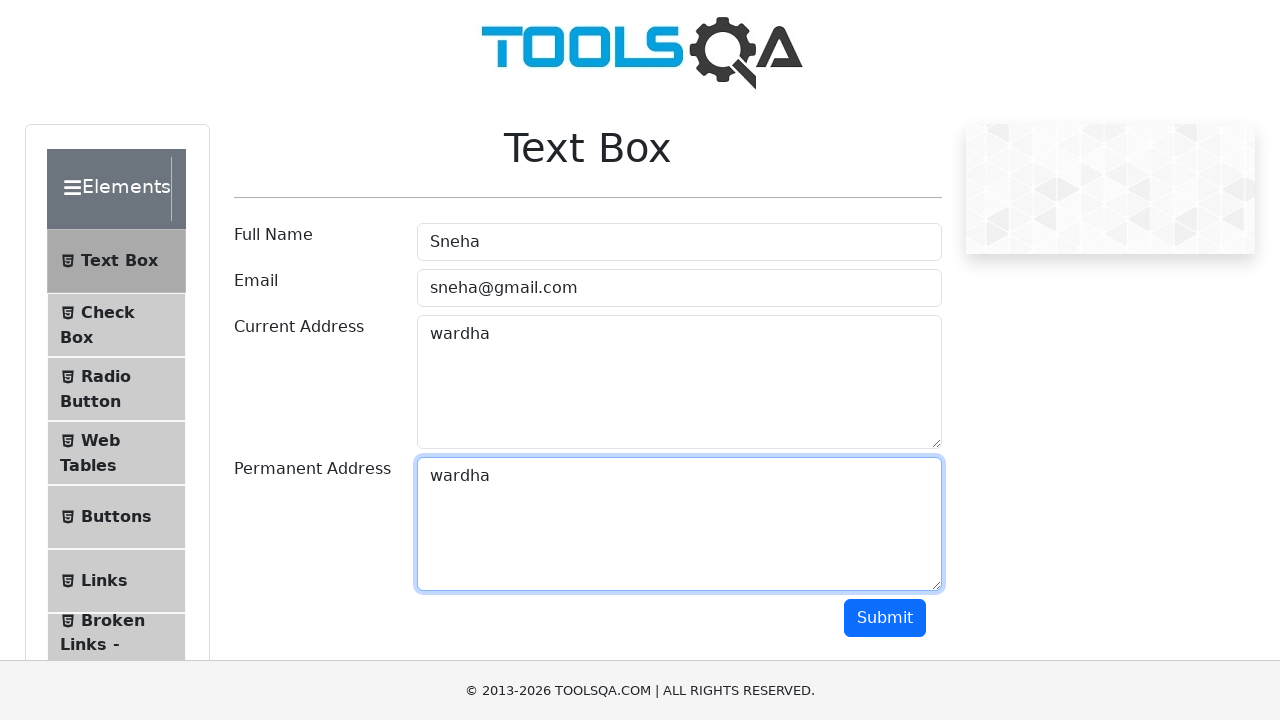

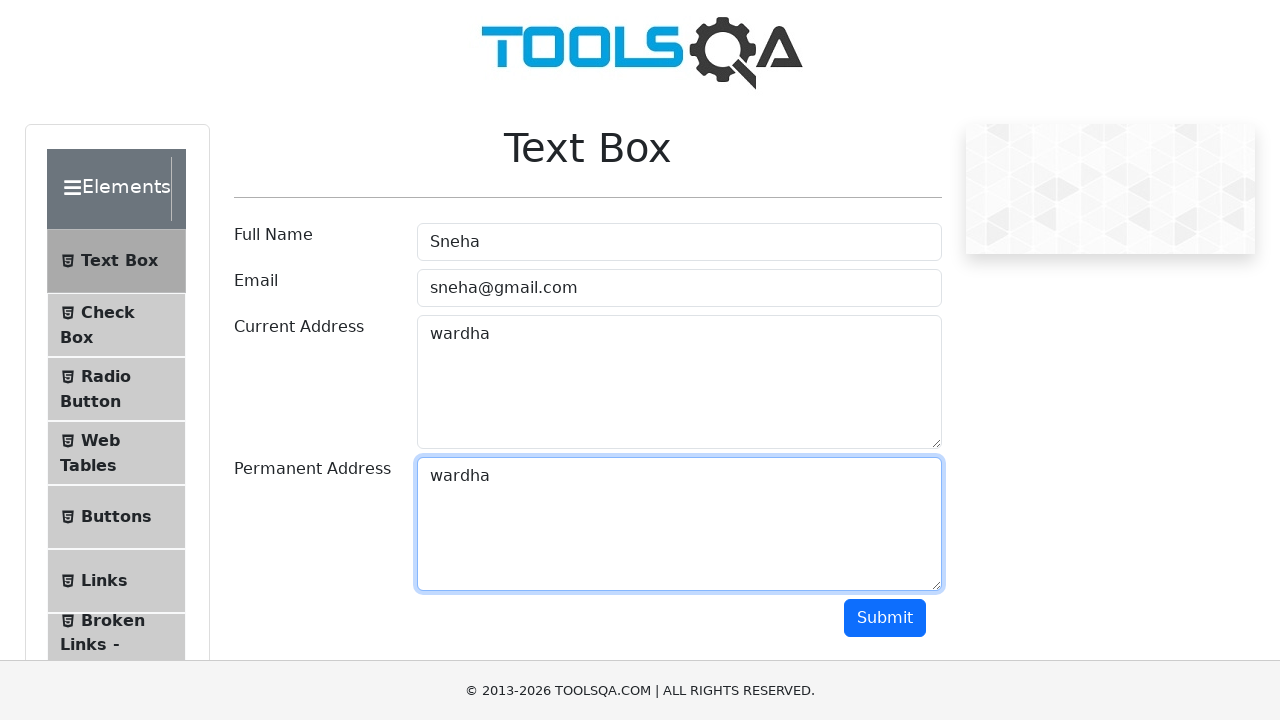